Tests a todo app by checking existing items, adding a new todo item, and verifying it appears in the list

Starting URL: https://lambdatest.github.io/sample-todo-app/

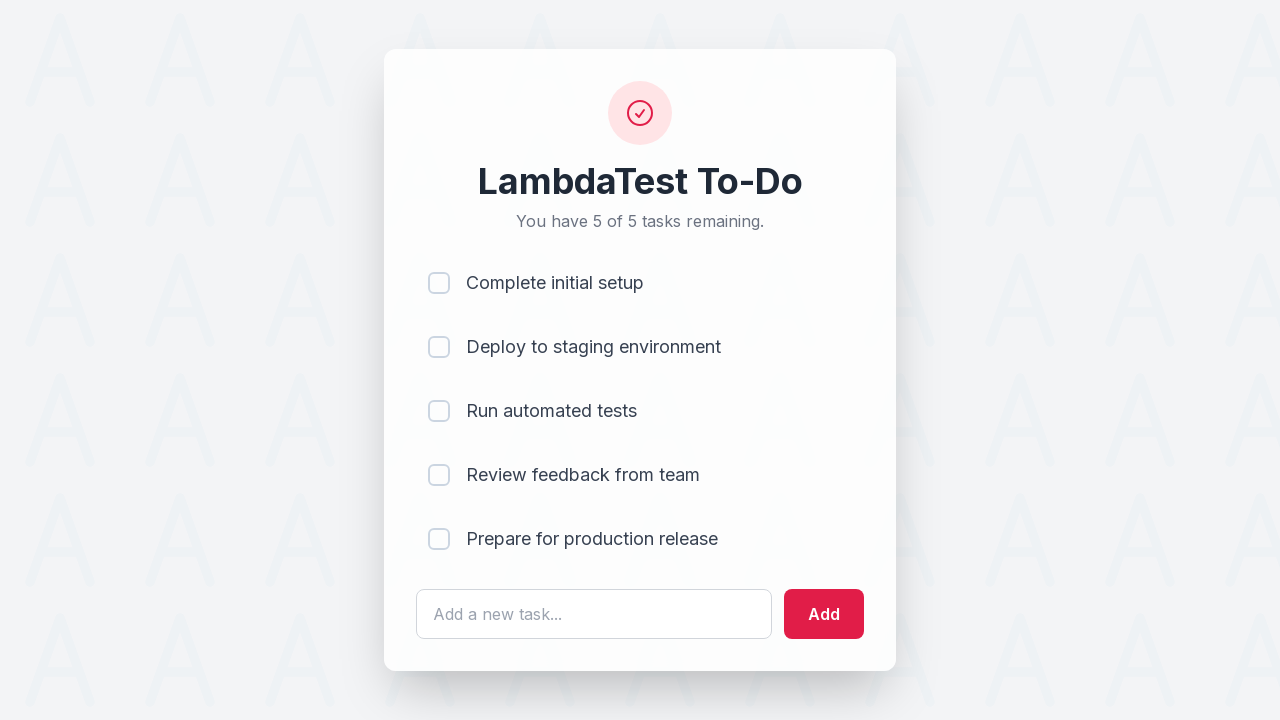

Clicked first todo item checkbox at (439, 283) on [name='li1']
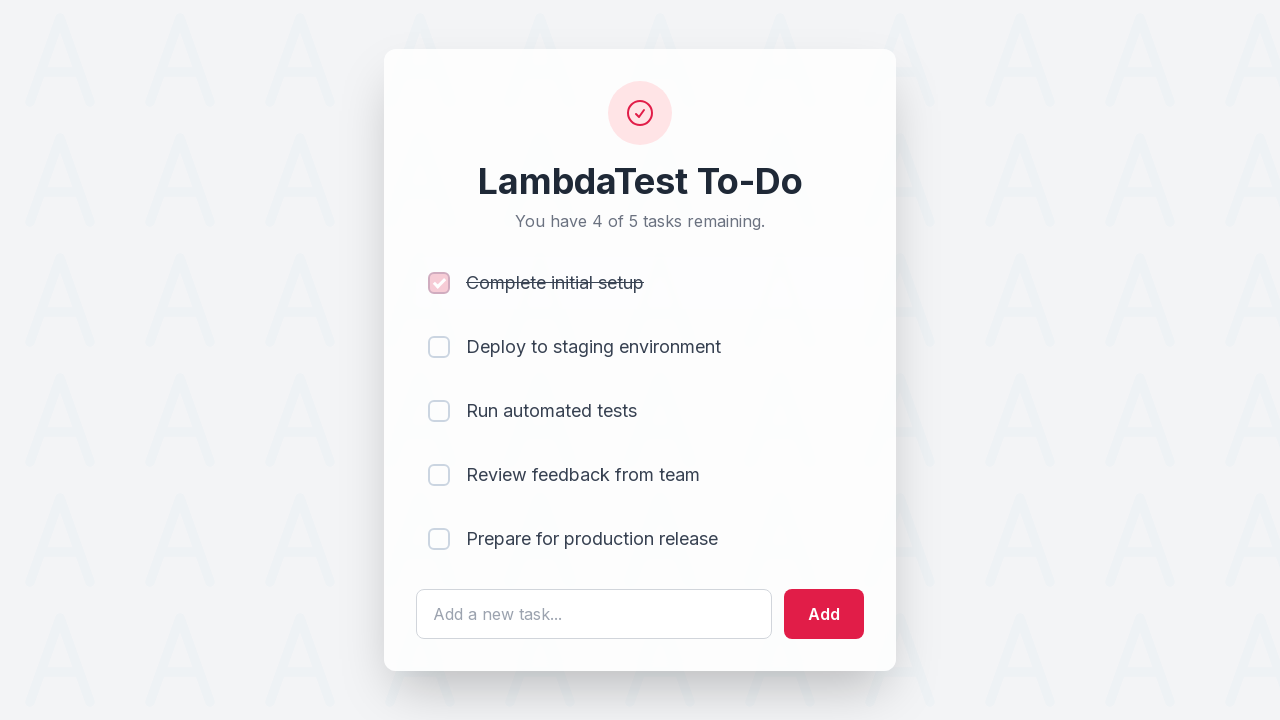

Clicked second todo item checkbox at (439, 347) on [name='li2']
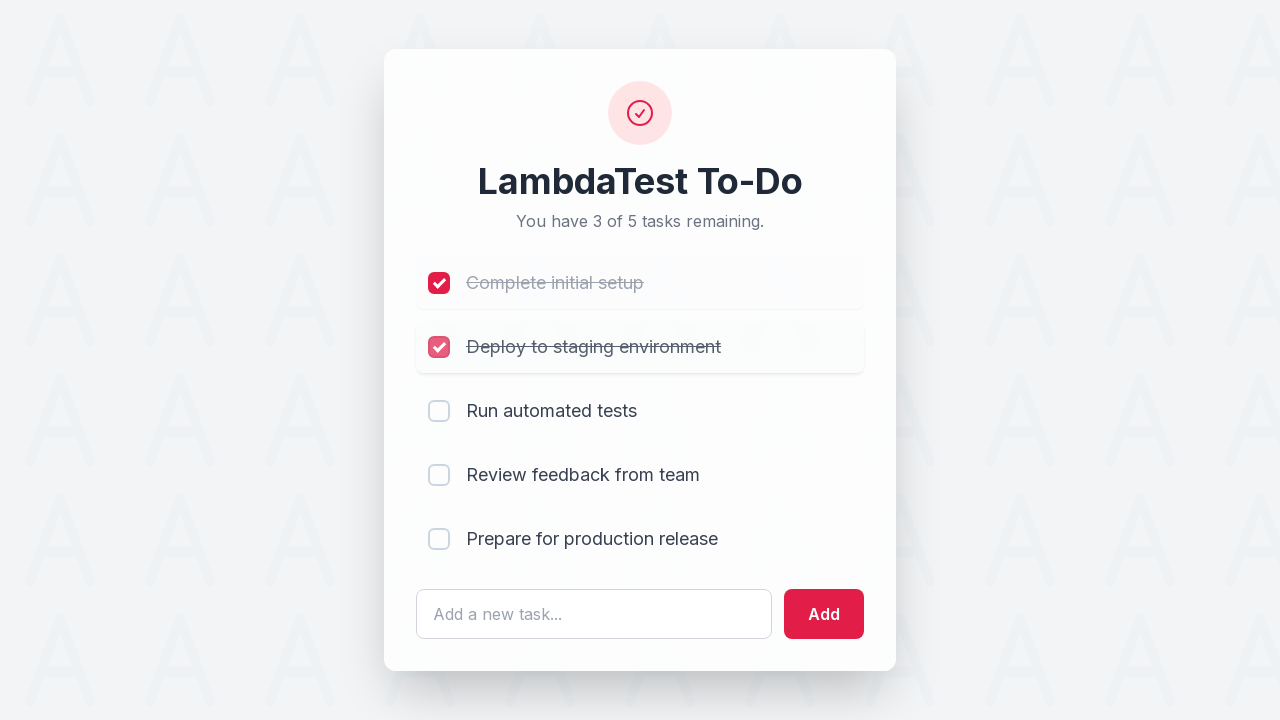

Filled new todo text field with 'Happy Testing at LambdaTest' on #sampletodotext
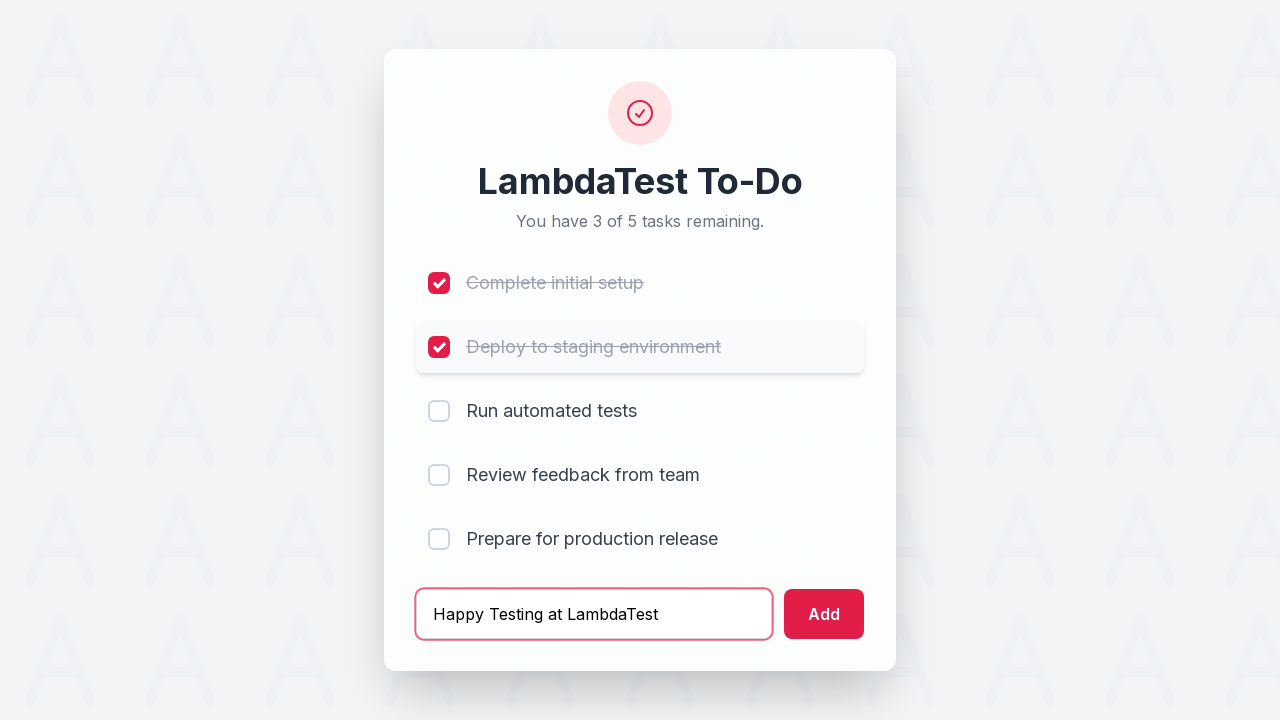

Clicked add button to submit new todo item at (824, 614) on #addbutton
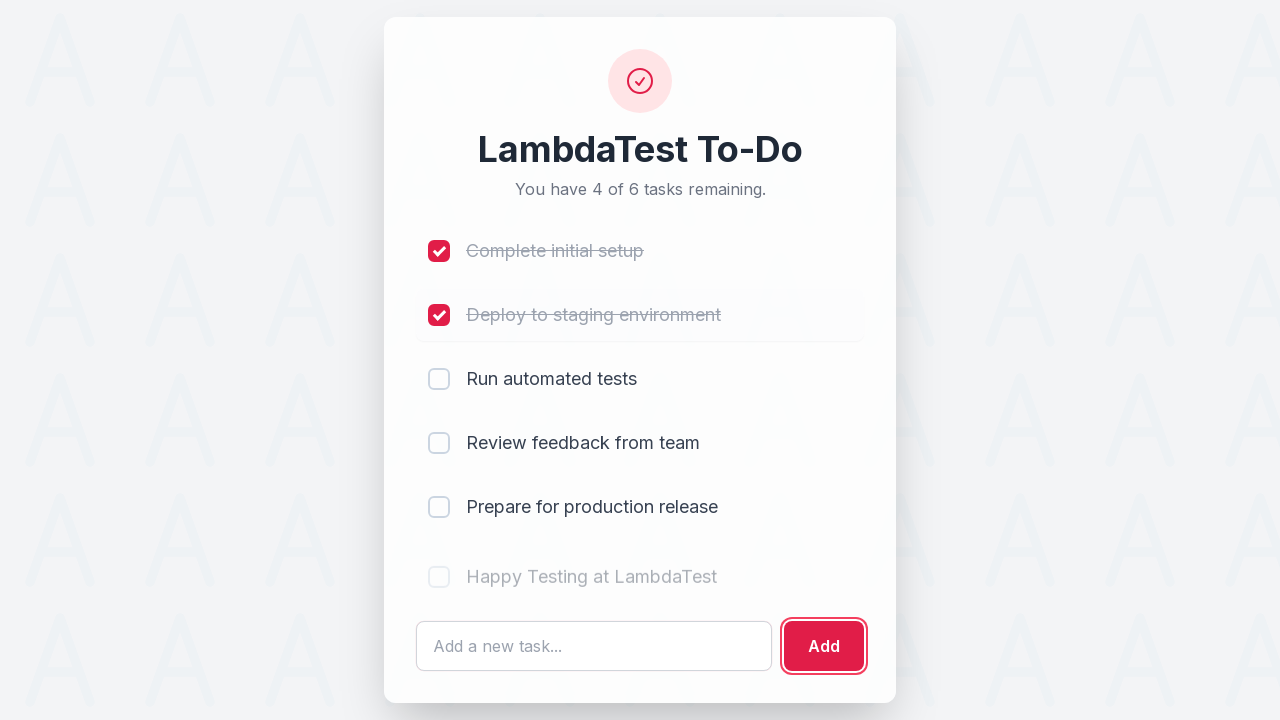

New todo item appeared in the list
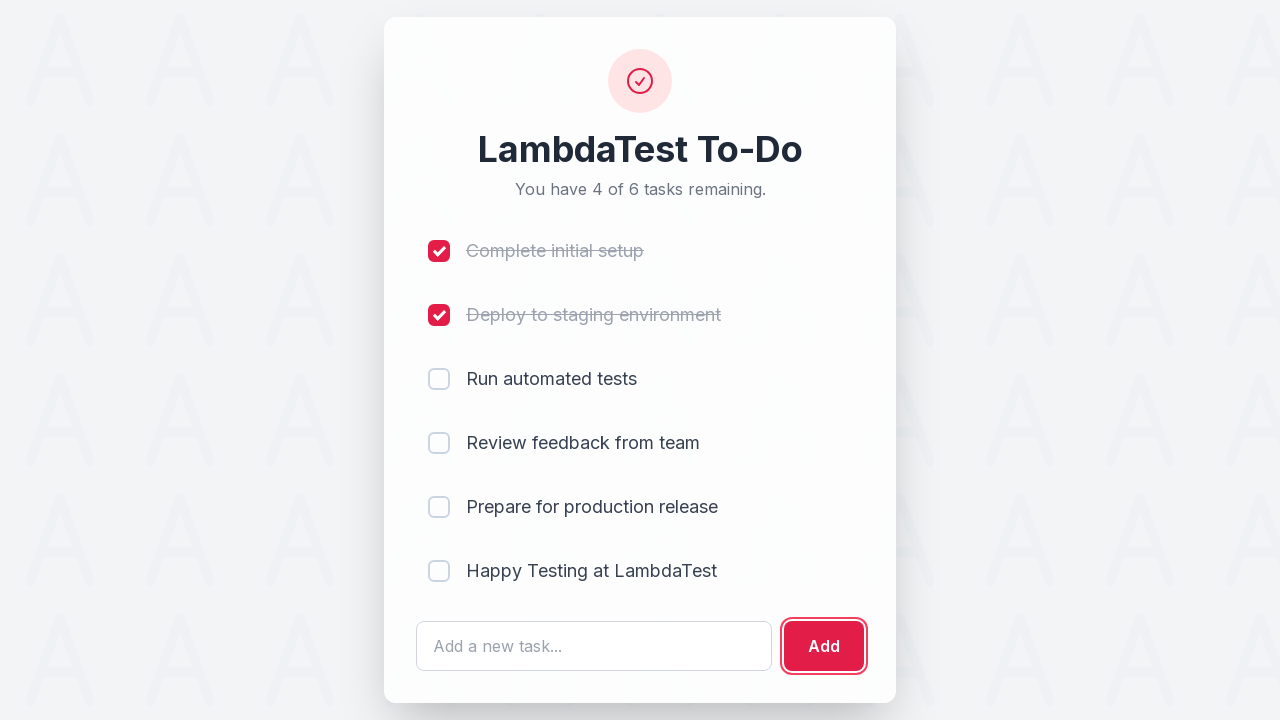

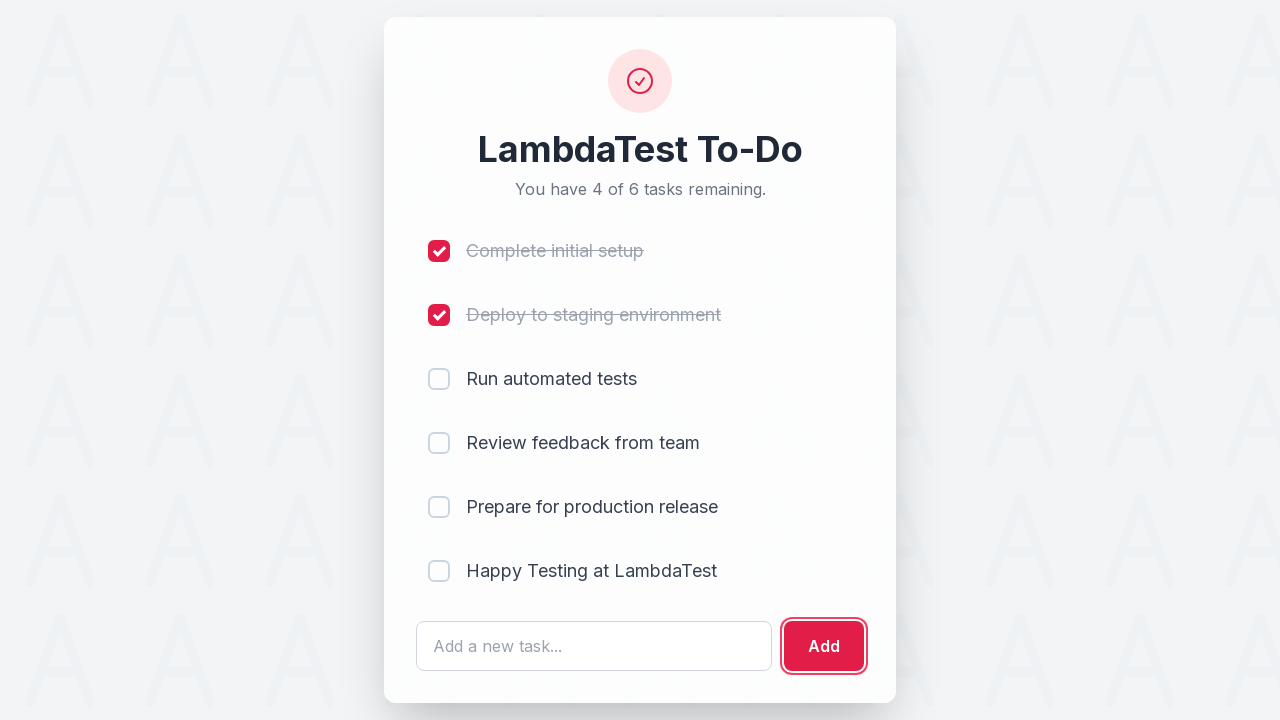